Tests dynamic dropdown selection for origin and destination cities in a flight booking form

Starting URL: http://rahulshettyacademy.com/dropdownsPractise/

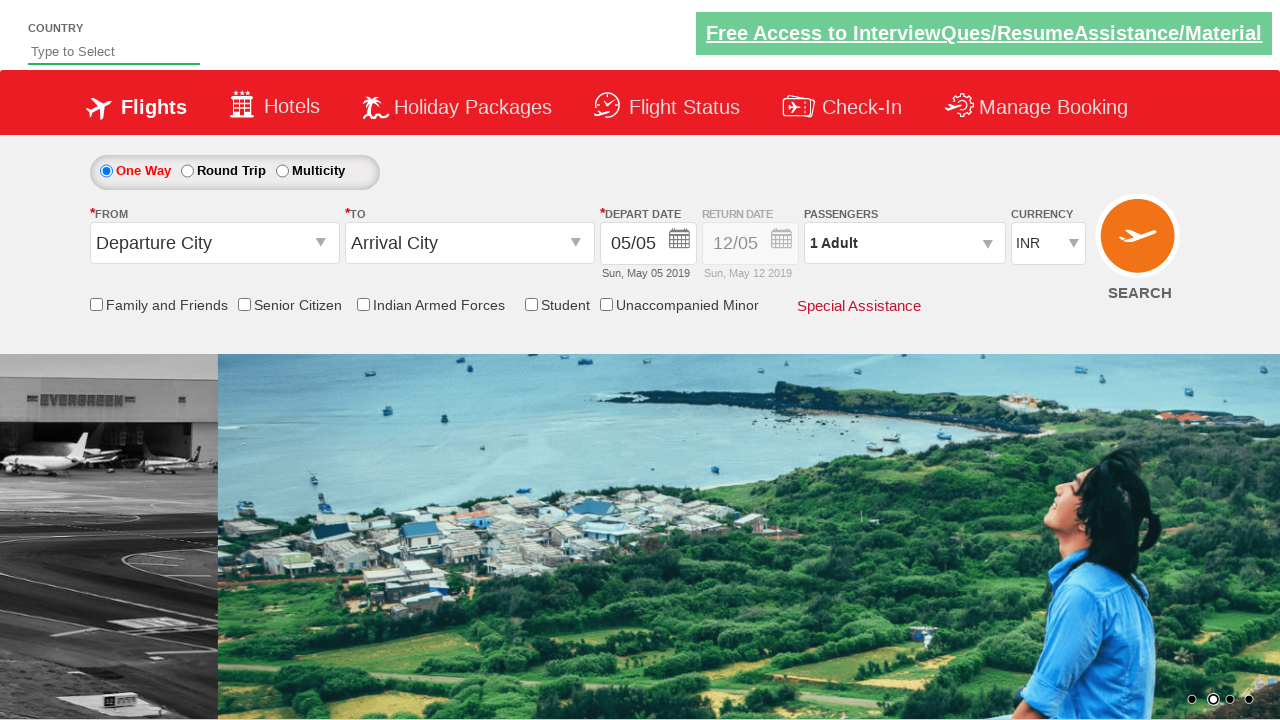

Clicked on origin station dropdown at (214, 243) on #ctl00_mainContent_ddl_originStation1_CTXT
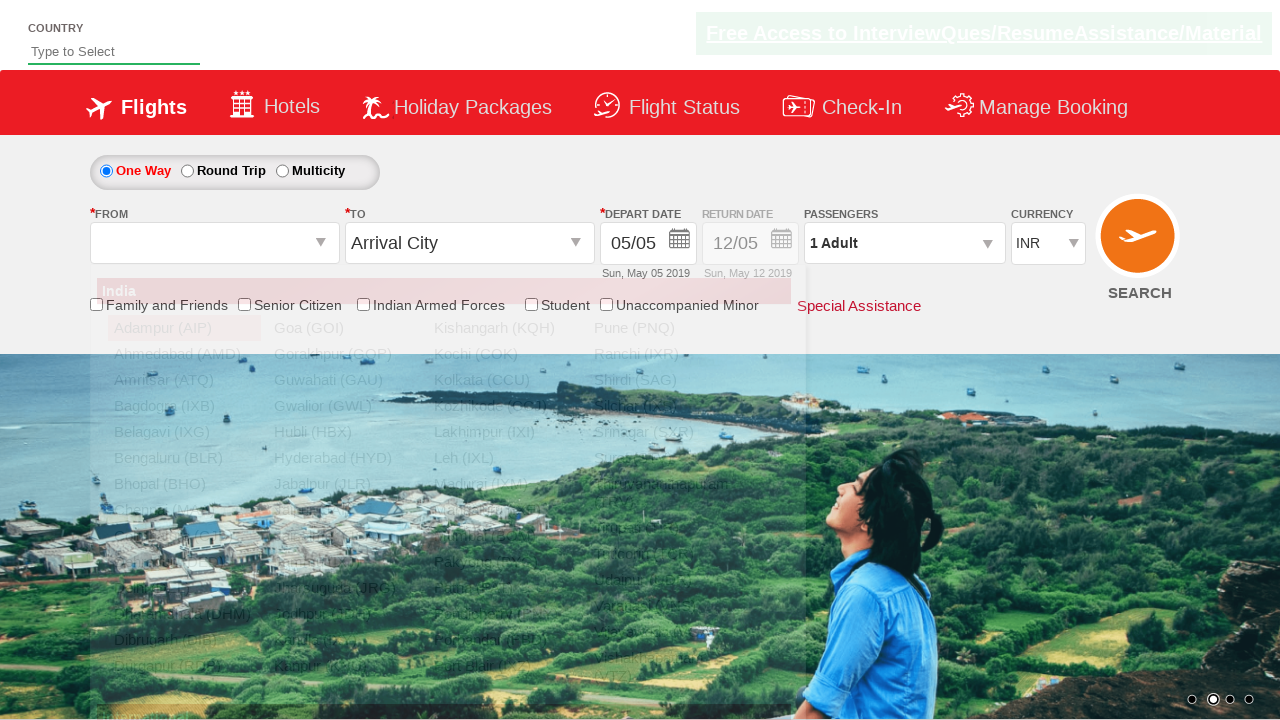

Selected Bengaluru (BLR) as origin city at (184, 458) on a[value='BLR']
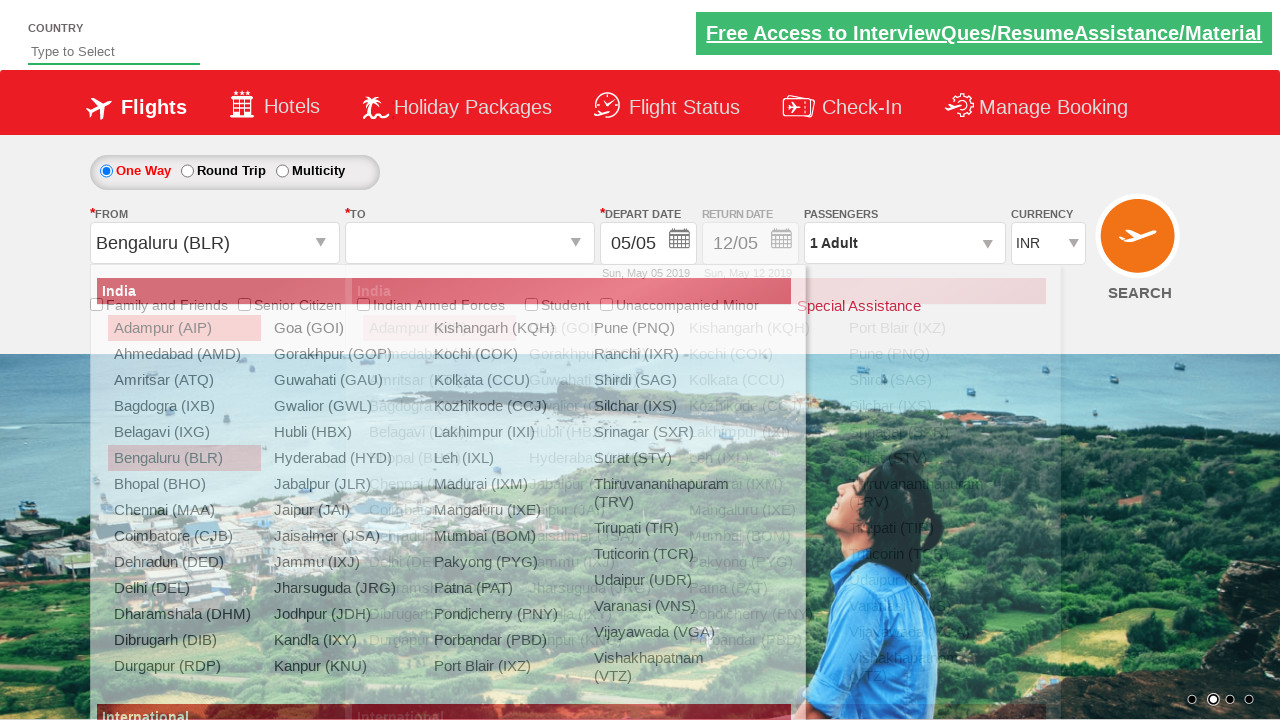

Waited for destination dropdown to update dynamically
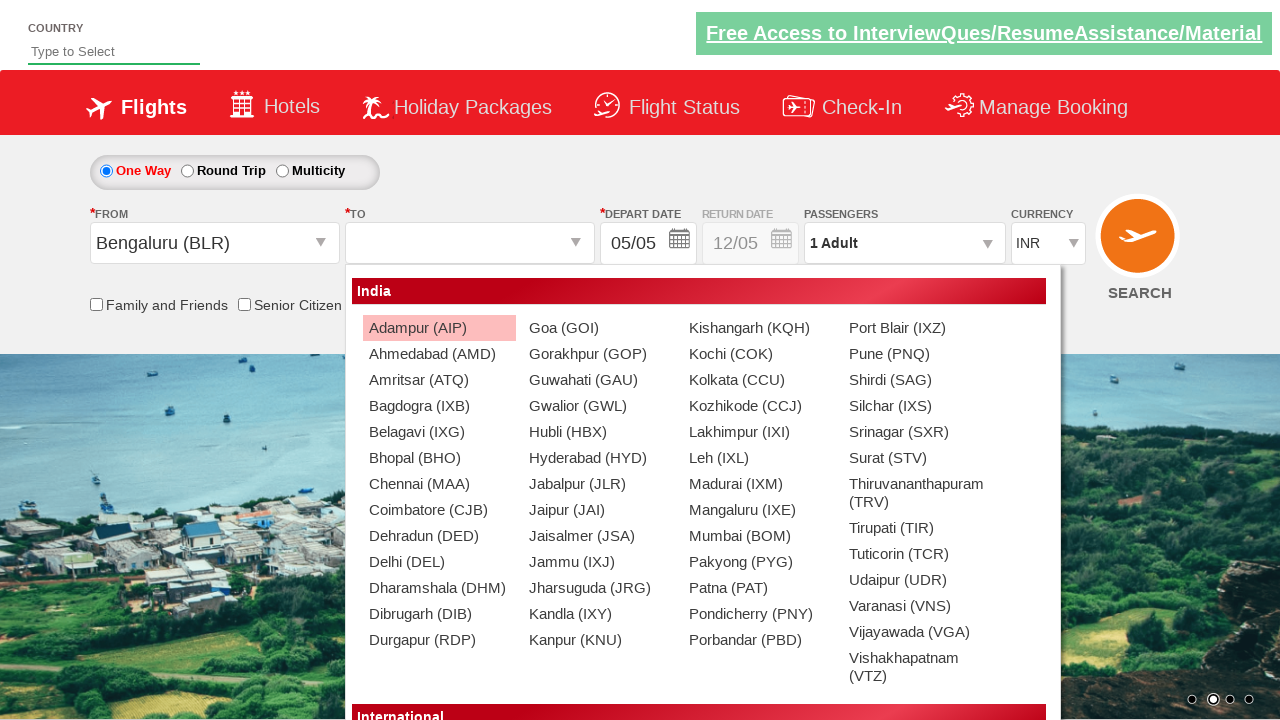

Selected Chennai (MAA) as destination city at (439, 484) on (//a[@value='MAA'])[2]
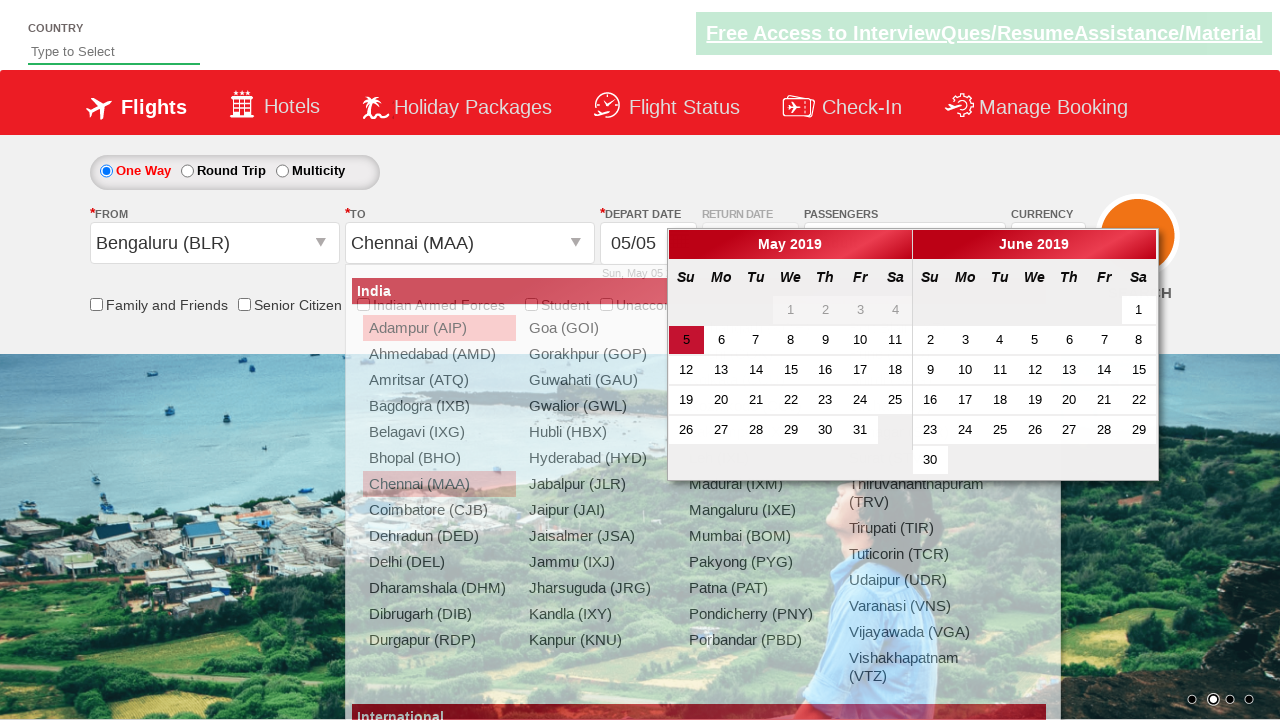

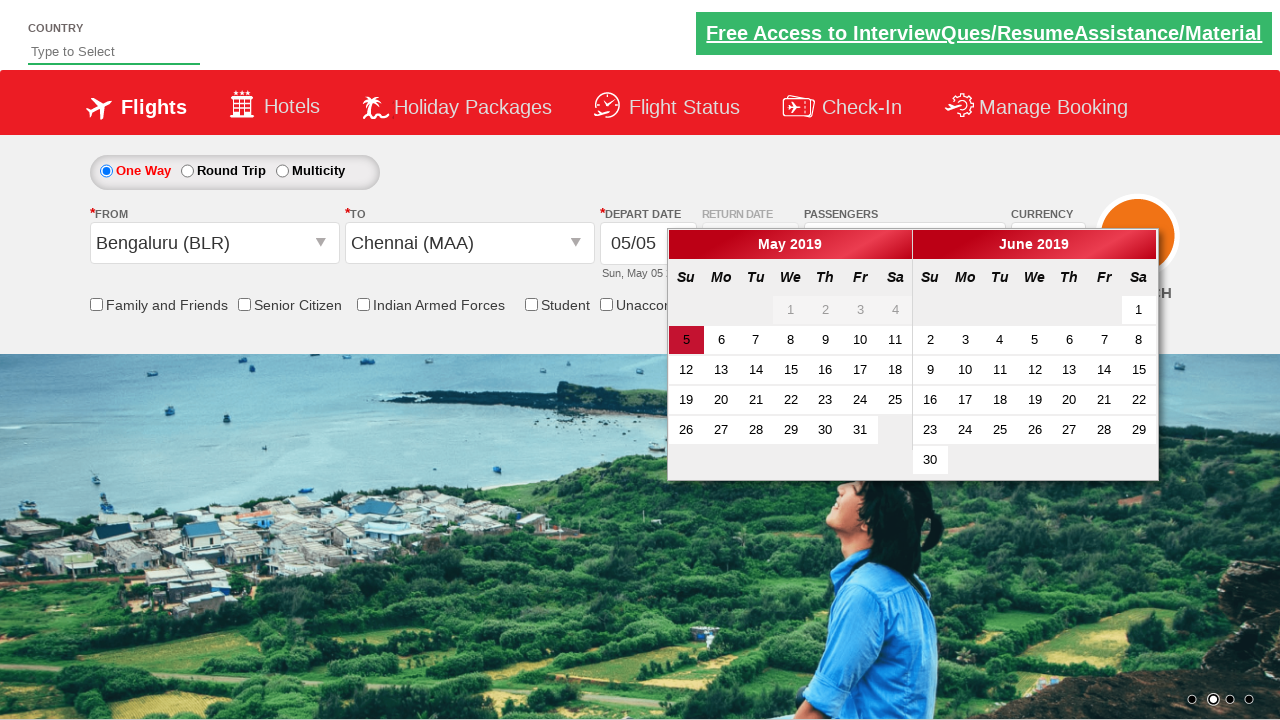